Tests blocking CSS and PNG resources from loading on a webpage using Chrome DevTools Protocol

Starting URL: https://www.diemol.com/selenium-demo/relative-locators-demo.html

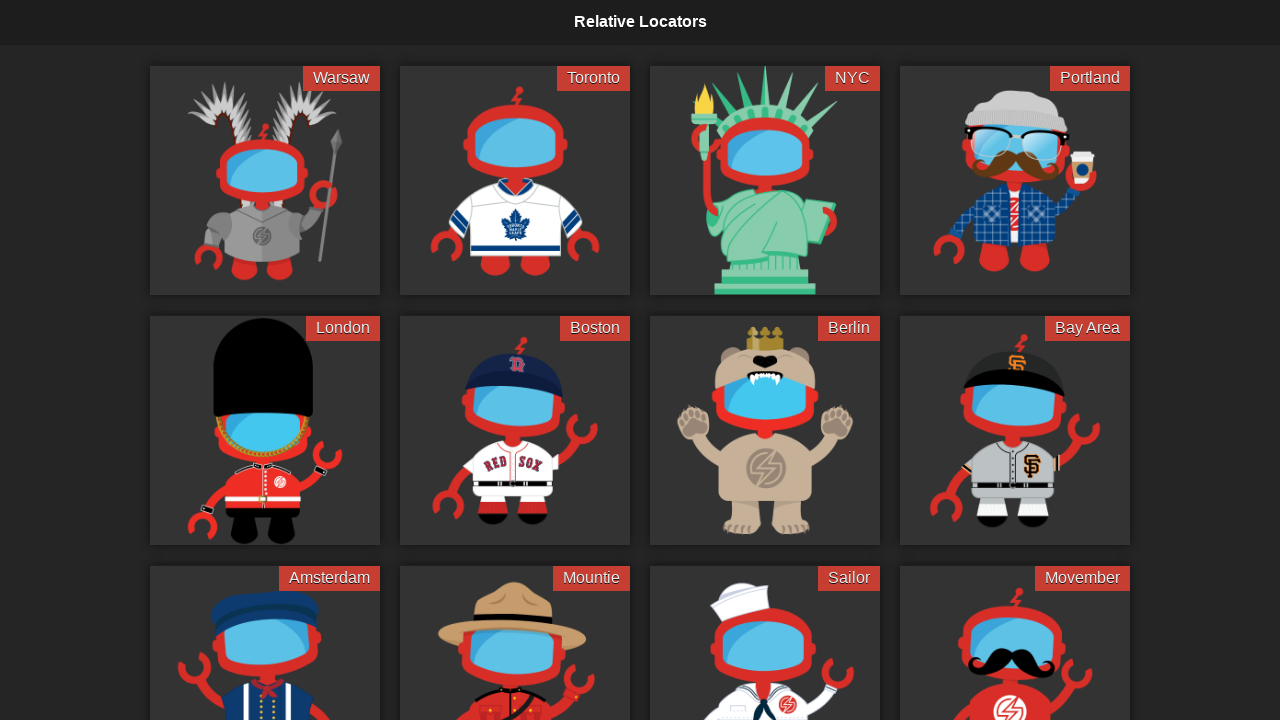

Set up route handler to block CSS resources
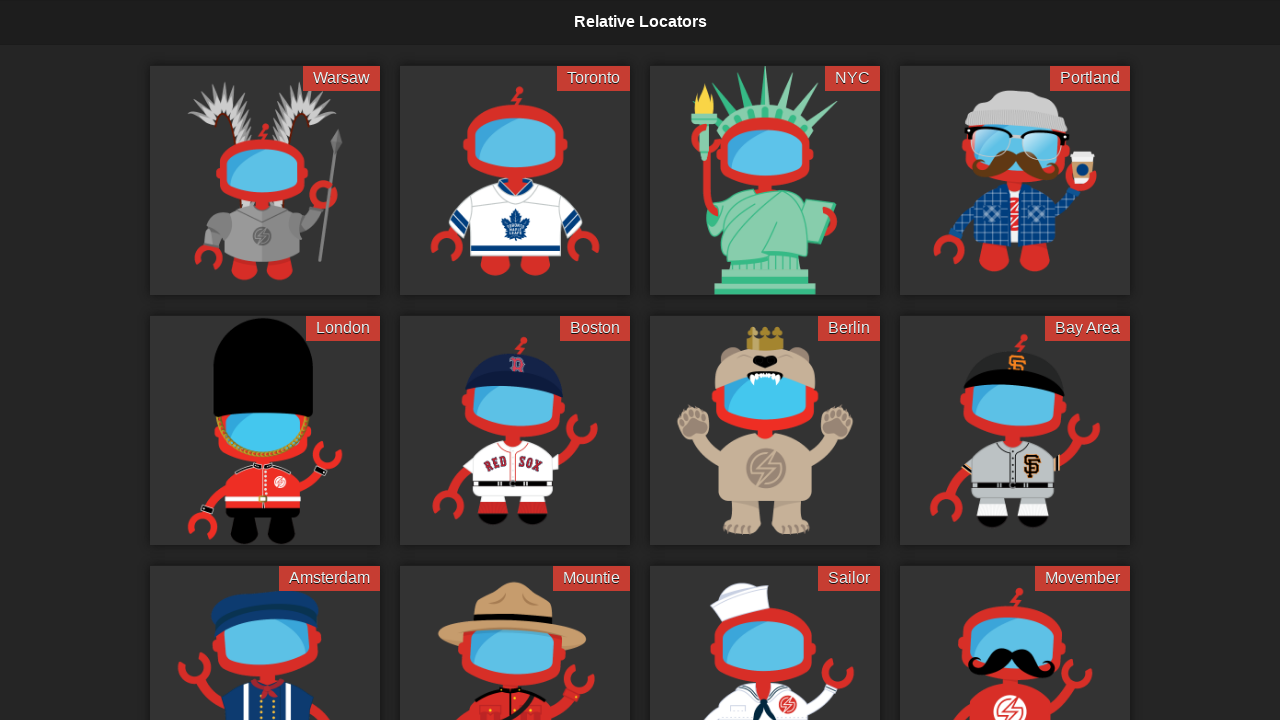

Set up route handler to block PNG resources
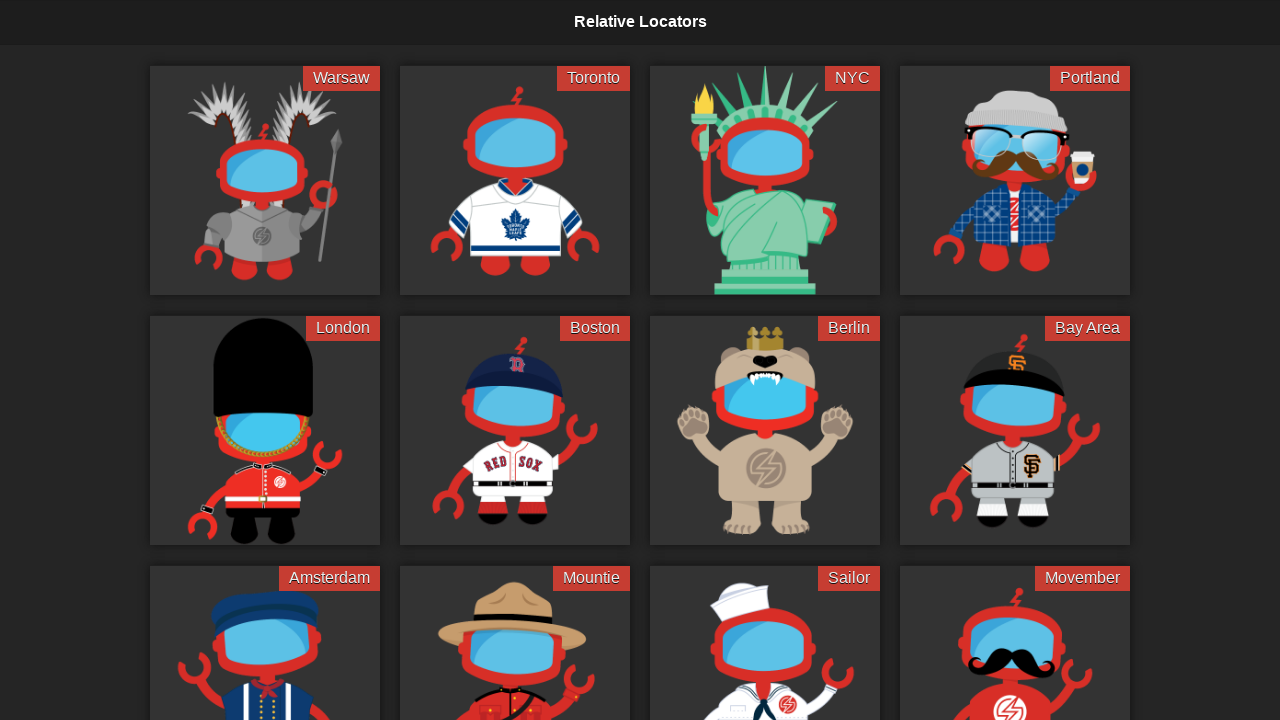

Navigated to relative locators demo page with CSS and PNG resources blocked
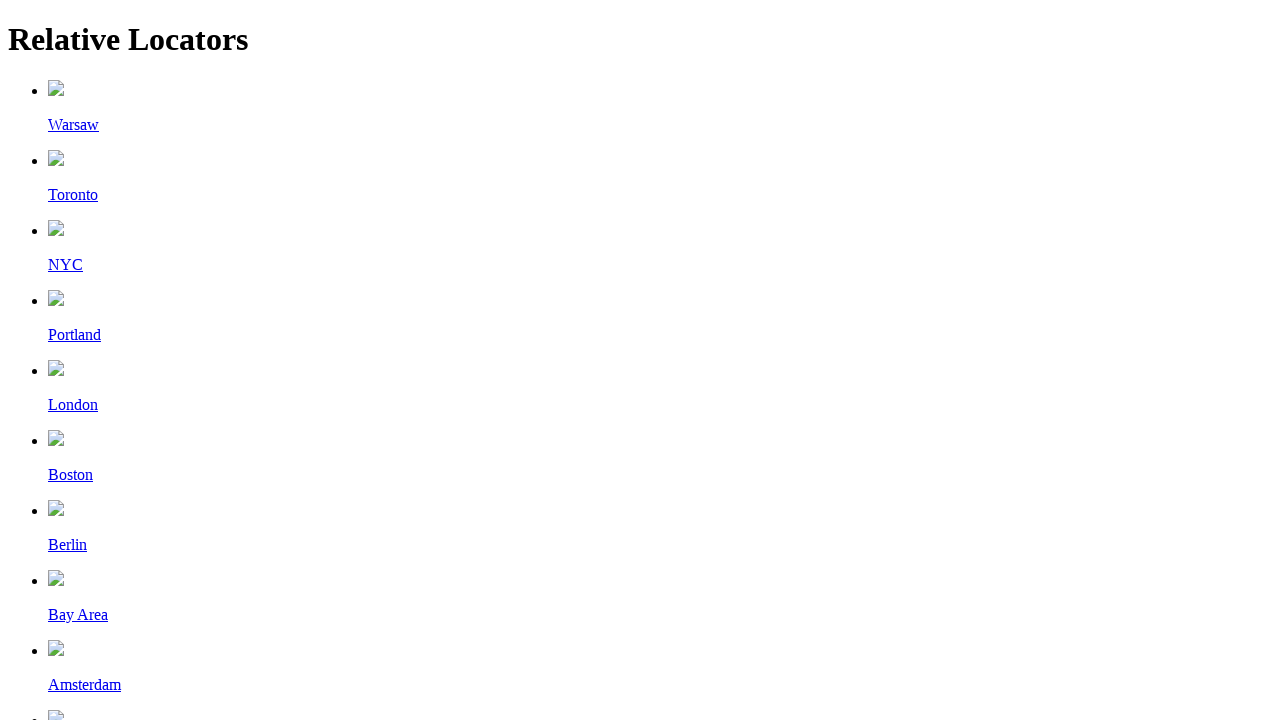

Waited 2 seconds for page to load with blocked resources
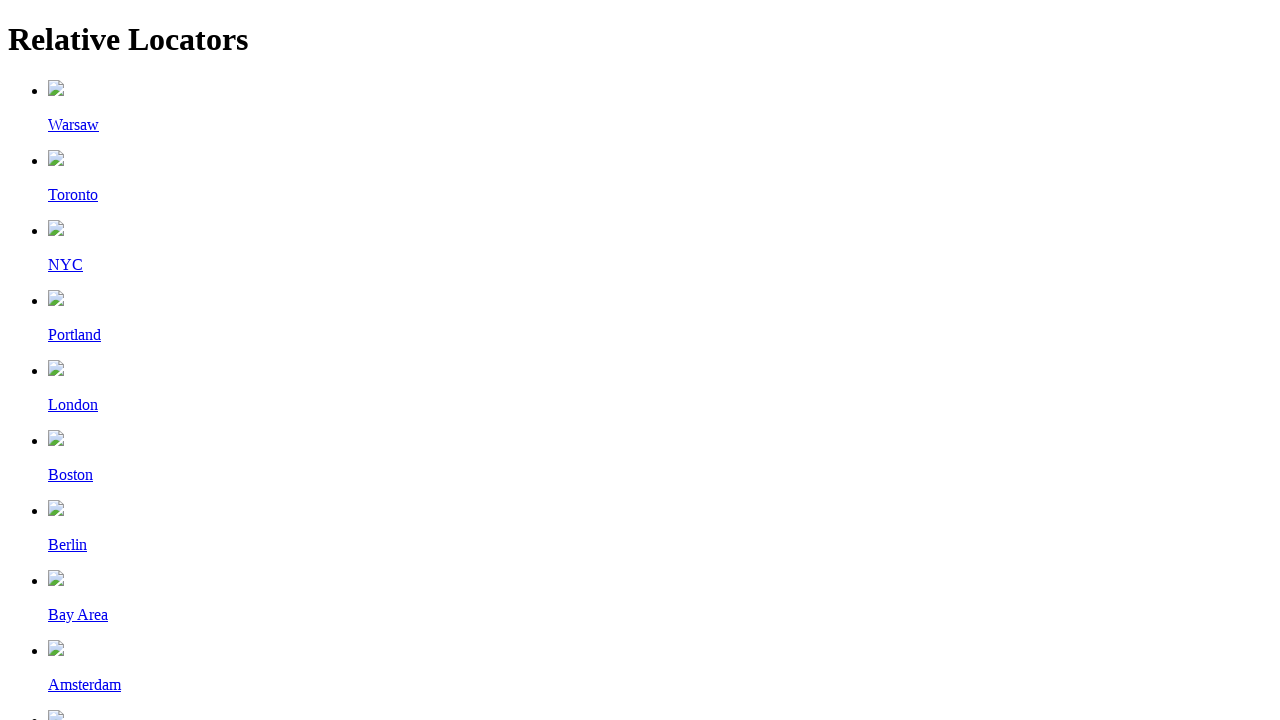

Unrouted CSS resource blocking handler
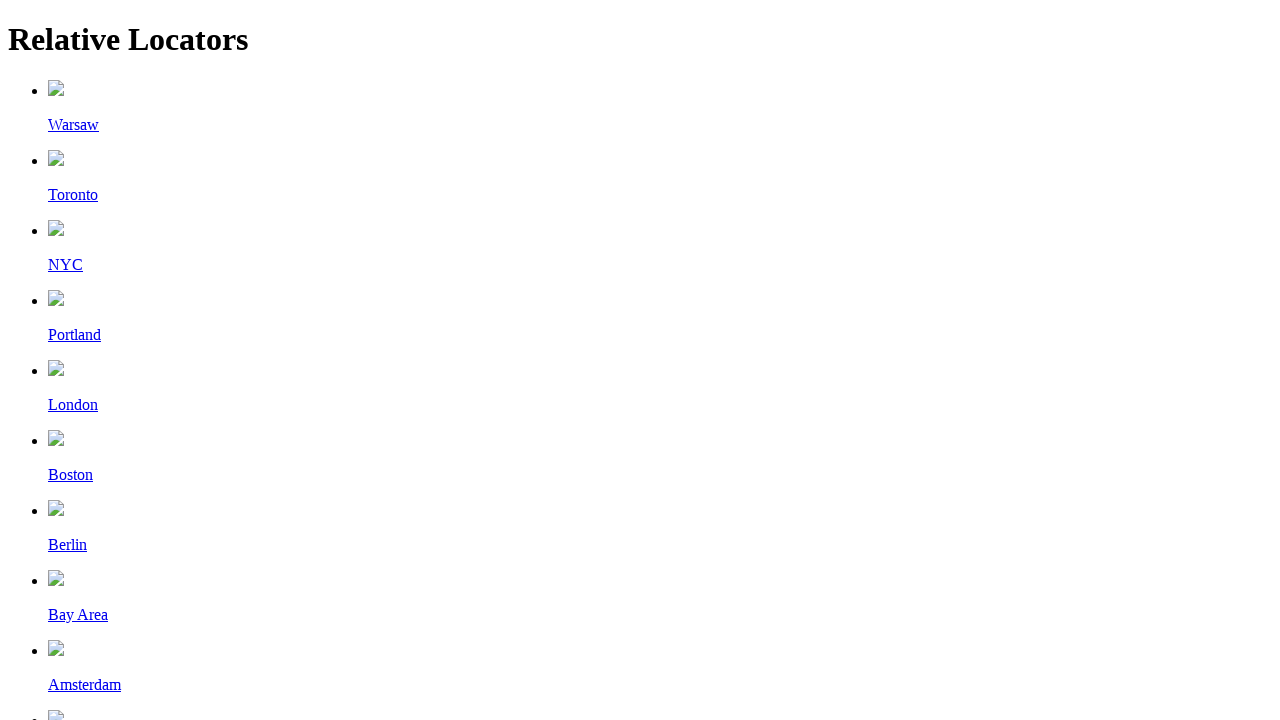

Unrouted PNG resource blocking handler
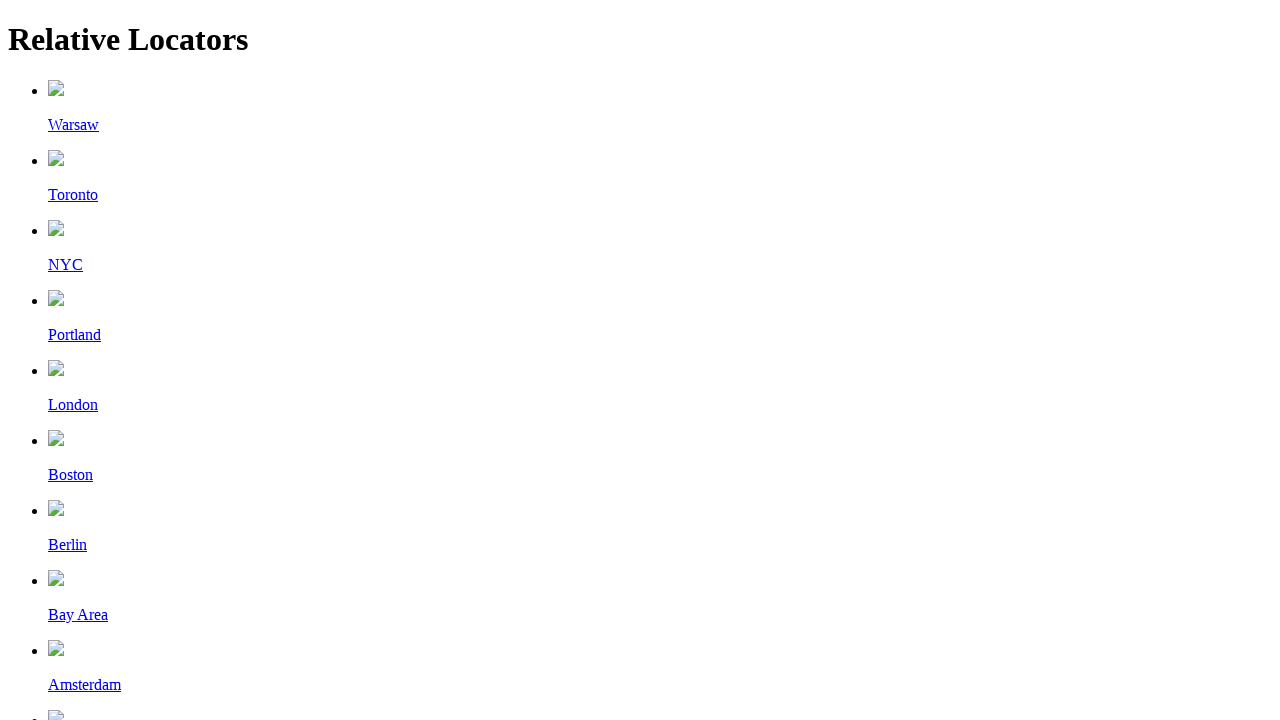

Reloaded page to allow CSS and PNG resources to load
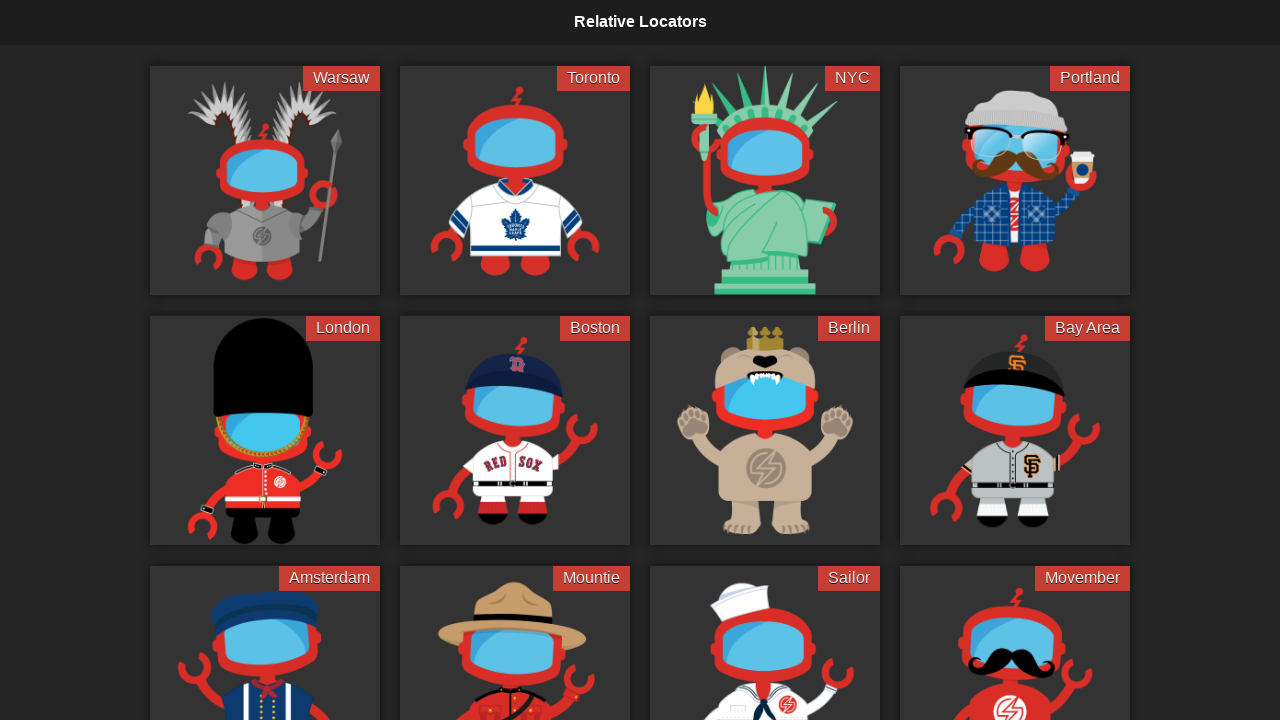

Waited 2 seconds for page to fully load with all resources enabled
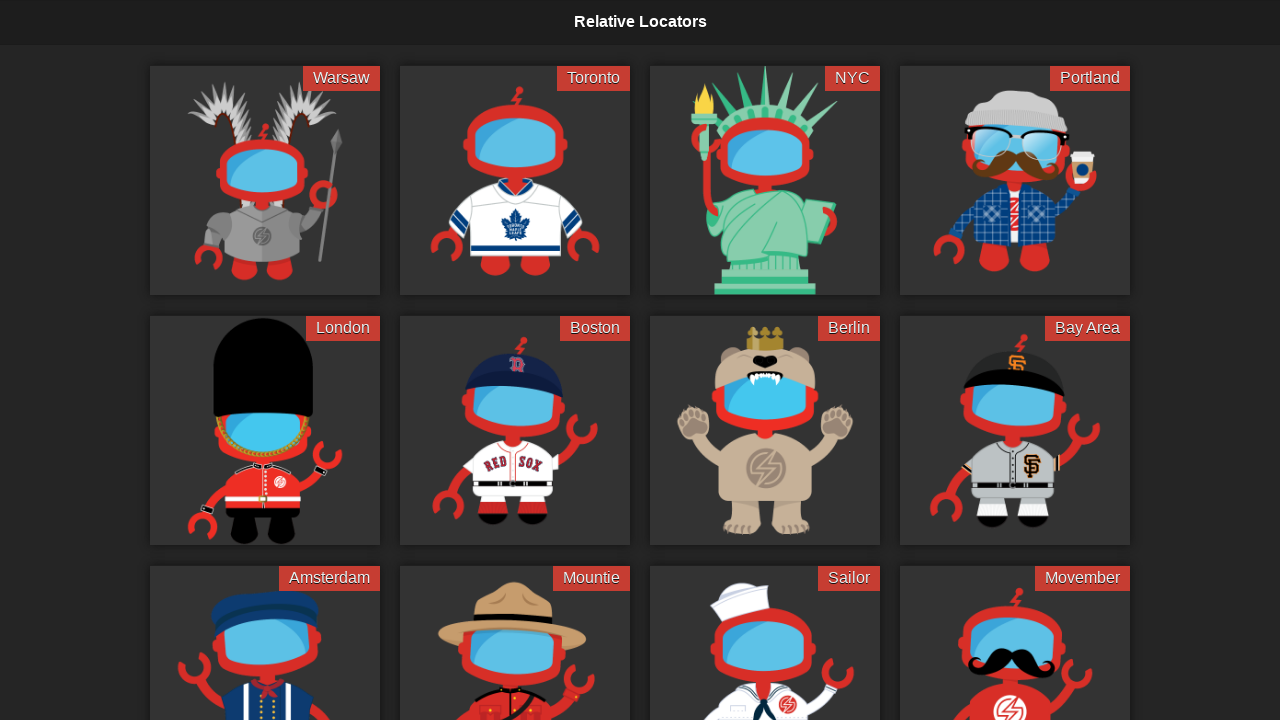

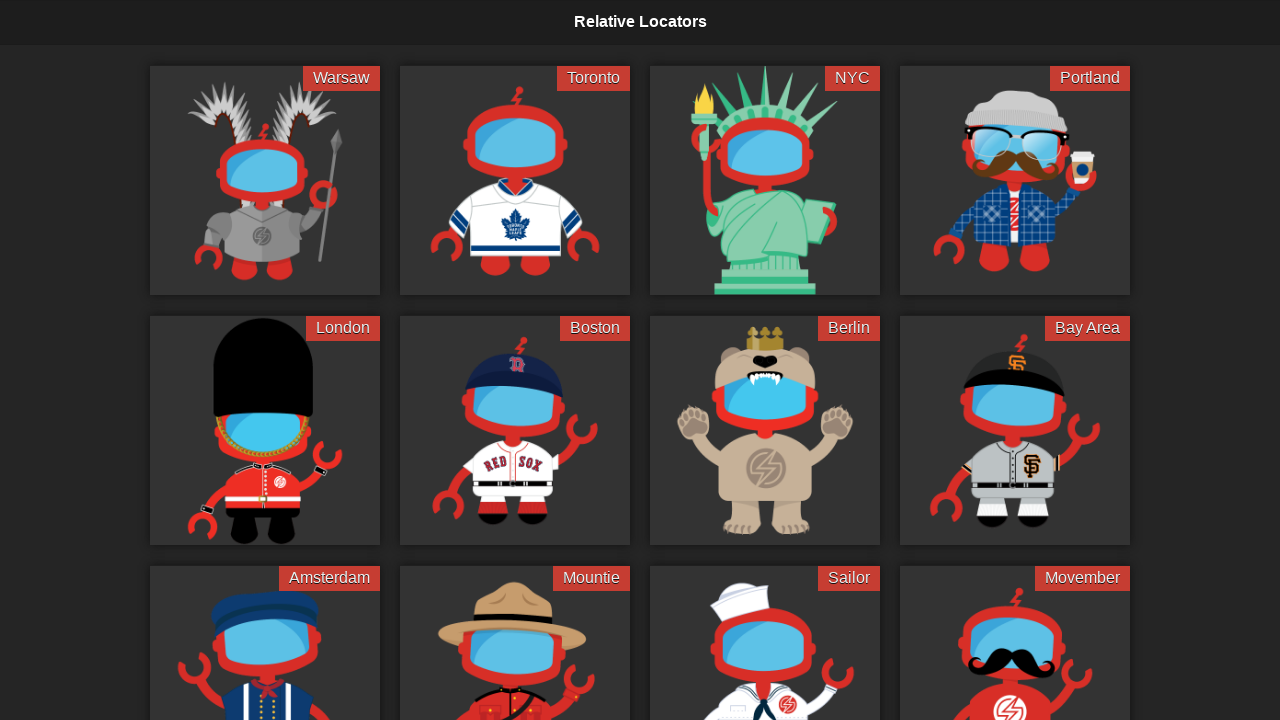